Tests dynamic loading where an element is rendered after loading completes - clicks Example 2, starts loading, and verifies "Hello World!" text appears

Starting URL: https://the-internet.herokuapp.com/dynamic_loading

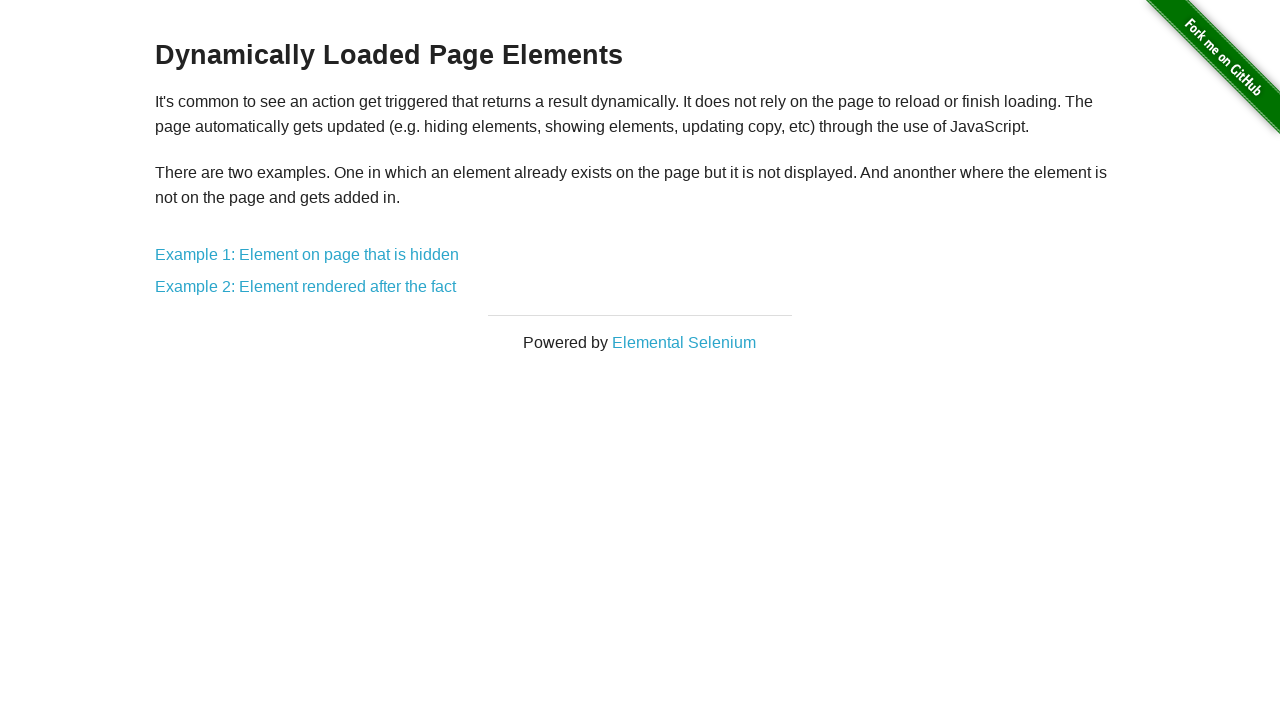

Clicked Example 2 link at (306, 287) on a[href='/dynamic_loading/2']
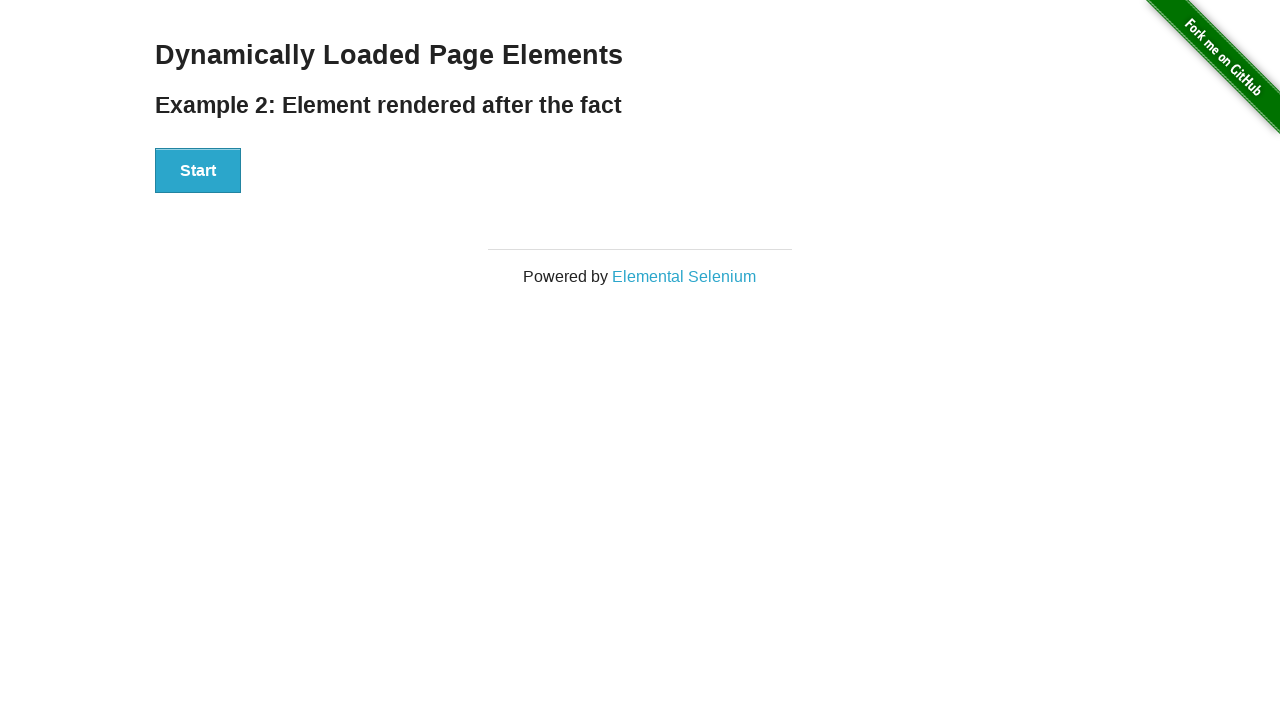

Clicked Start button to begin loading at (198, 171) on button:has-text('Start')
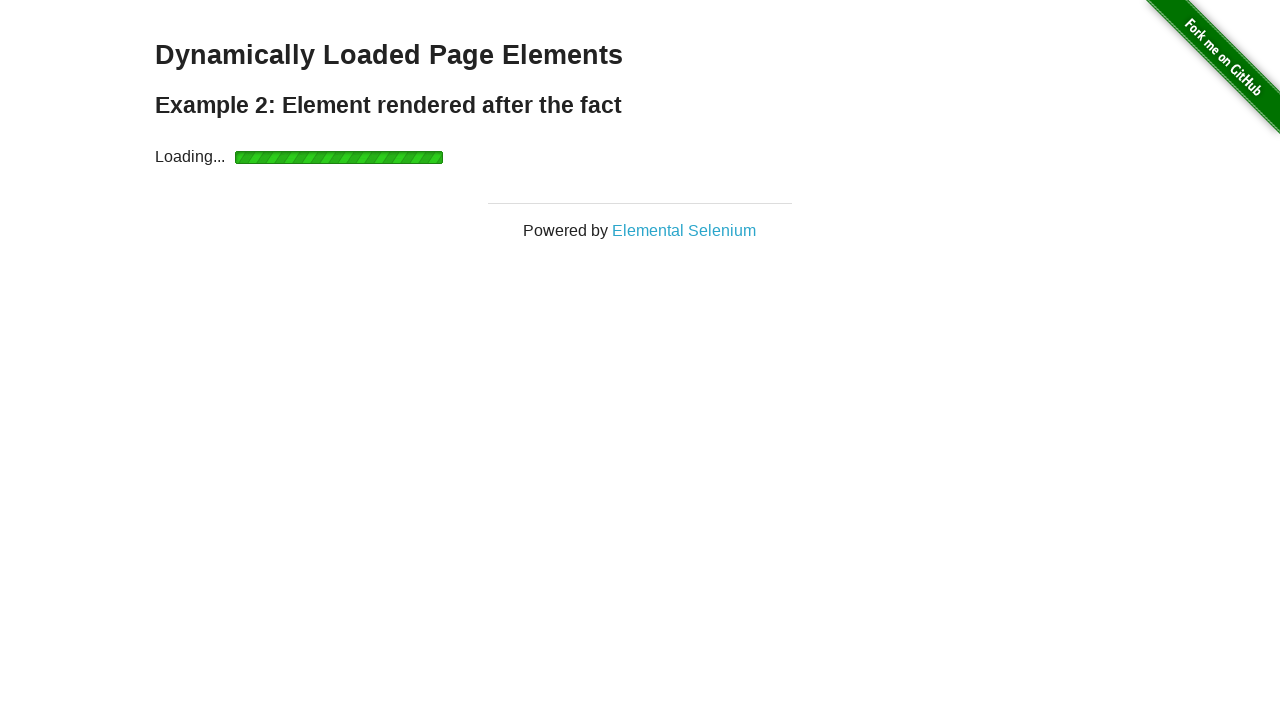

Loading completed and 'Hello World!' text appeared
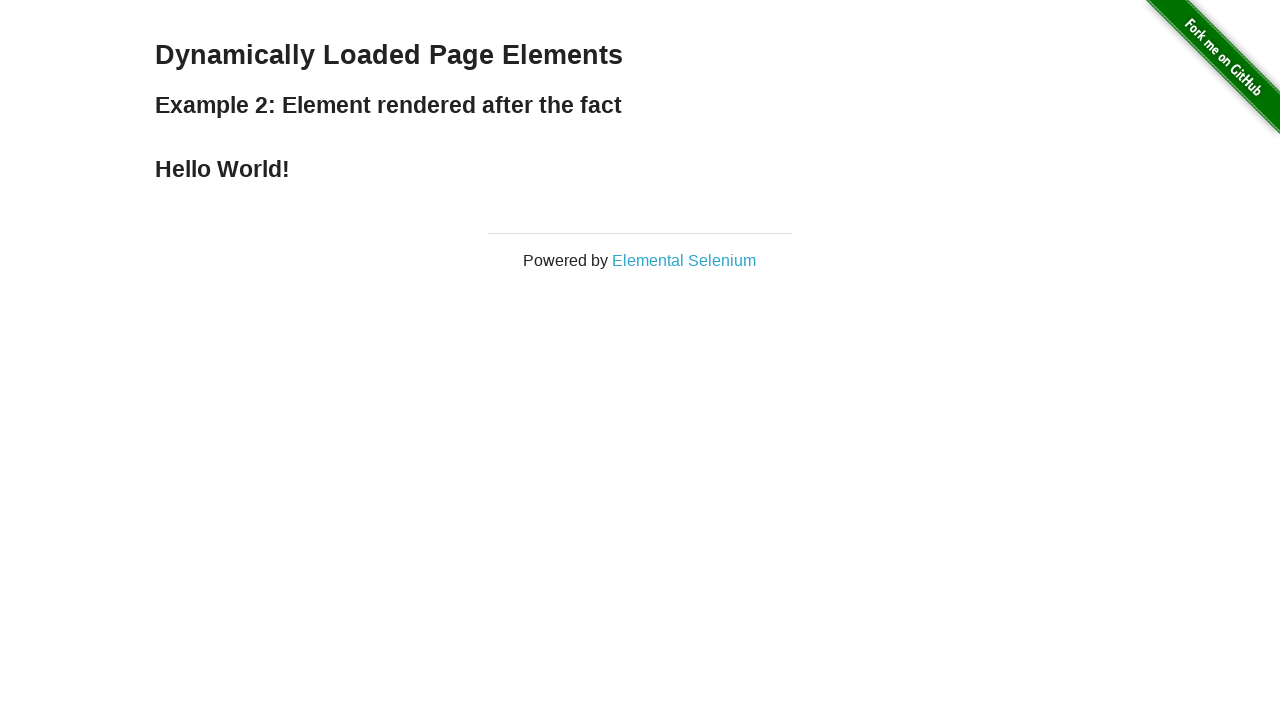

Retrieved text content from loaded element
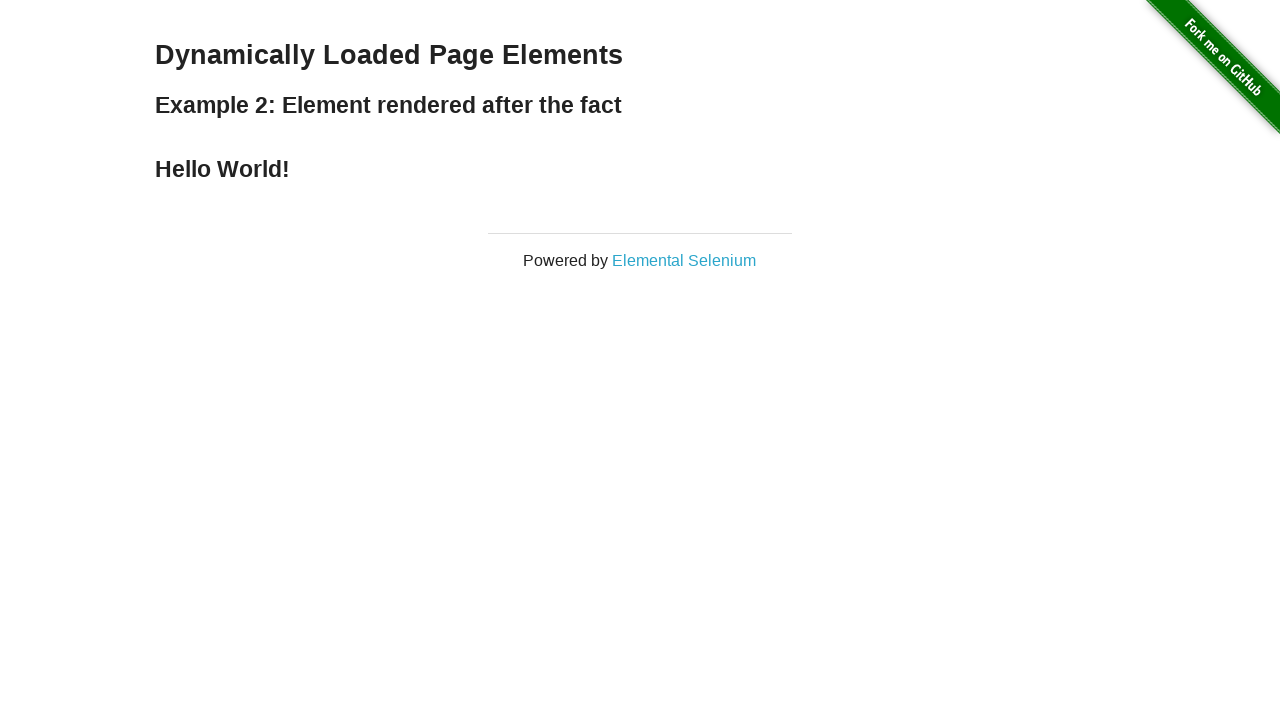

Verified that loaded text equals 'Hello World!'
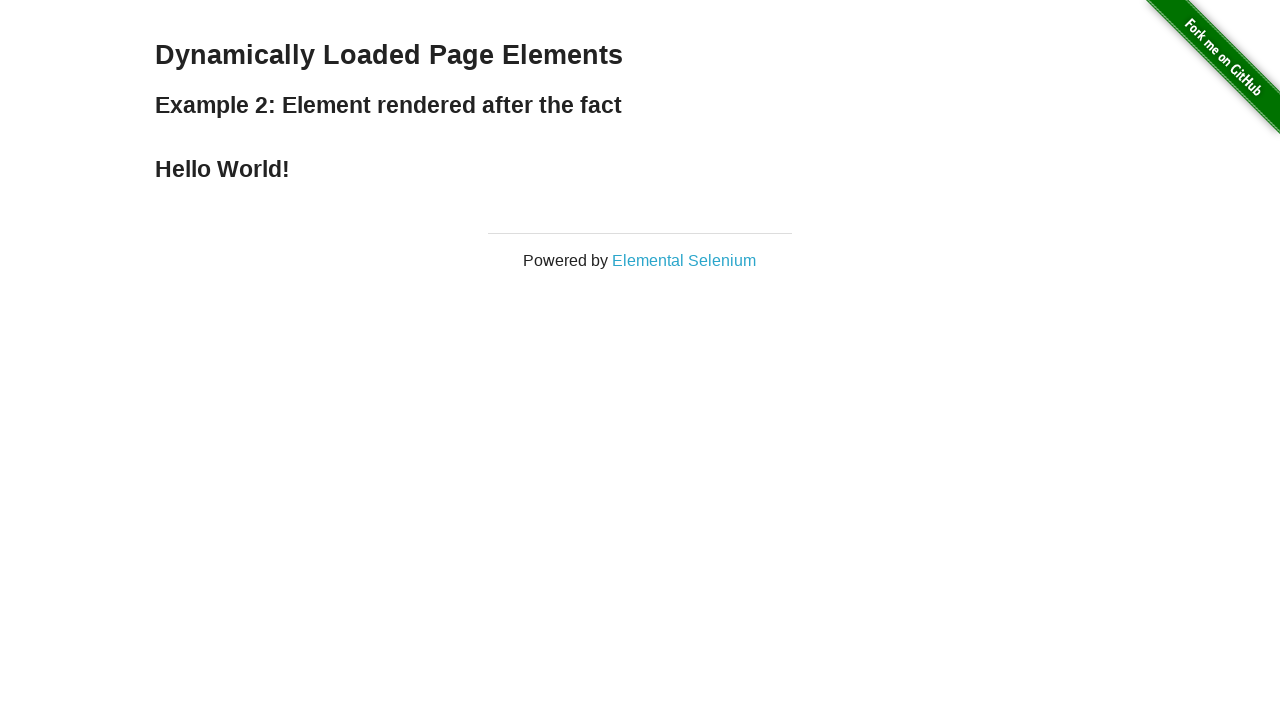

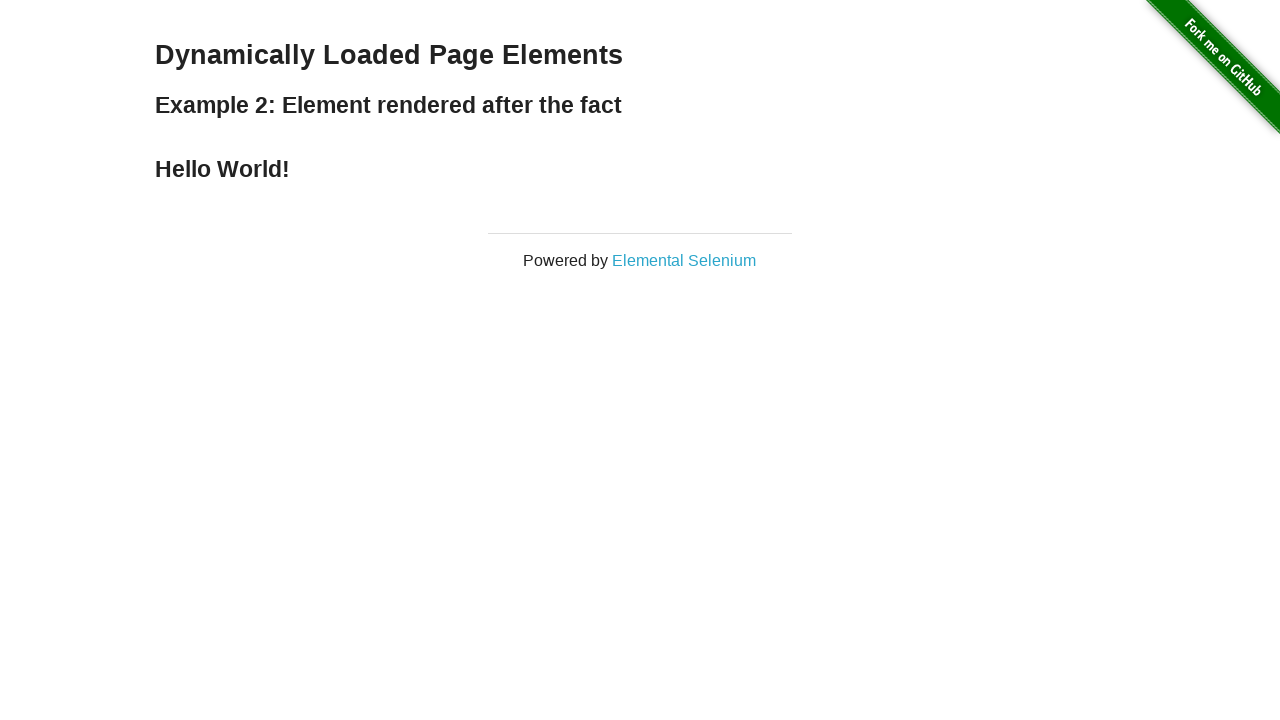